Fills out a NoobHunter clip submission form with a Twitch clip URL and streamer name, then submits the form and waits for confirmation.

Starting URL: http://bit.ly/NHClips

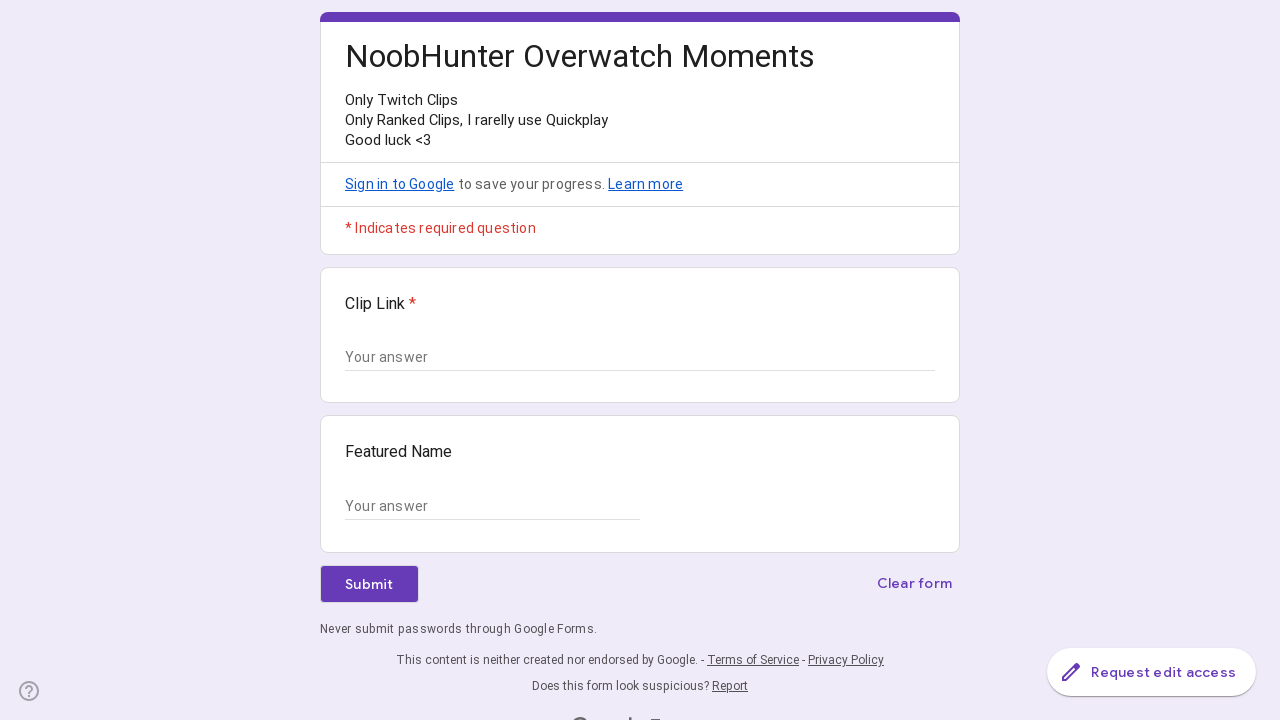

Waited for Clip Link section to load
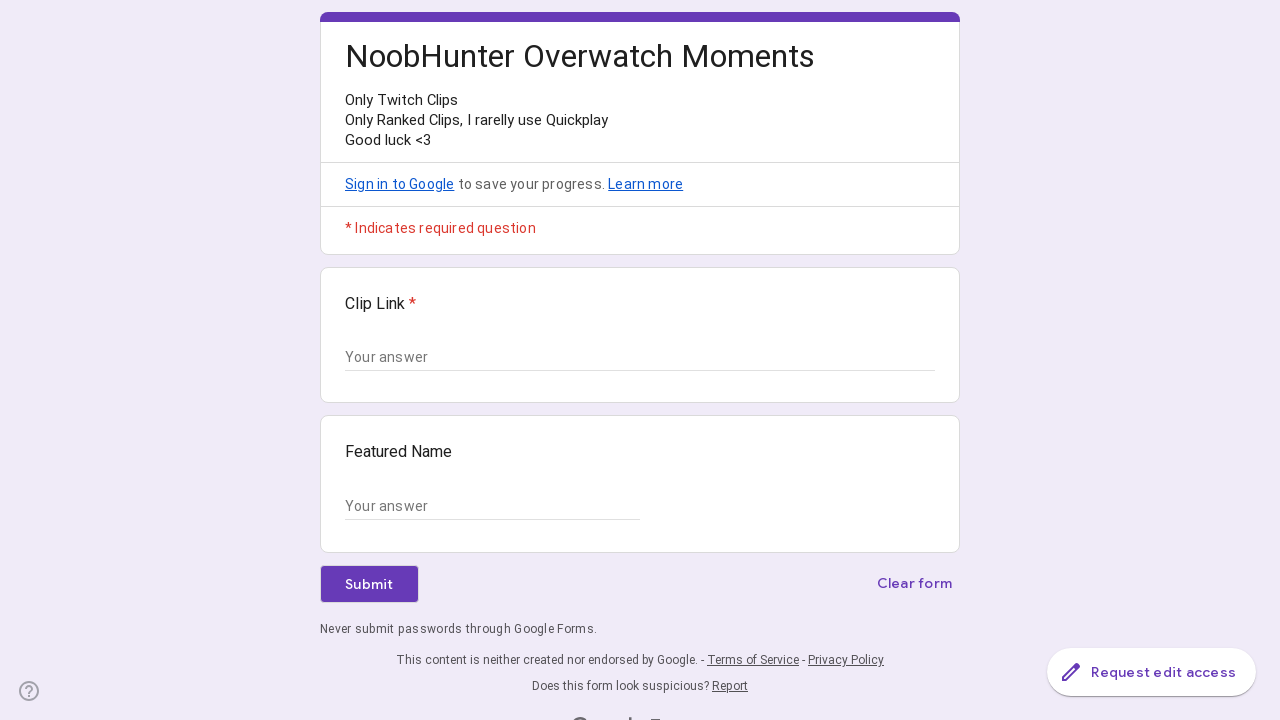

Filled Clip Link textarea with Twitch clip URL on //div[contains(@data-params, 'Clip Link')]//textarea
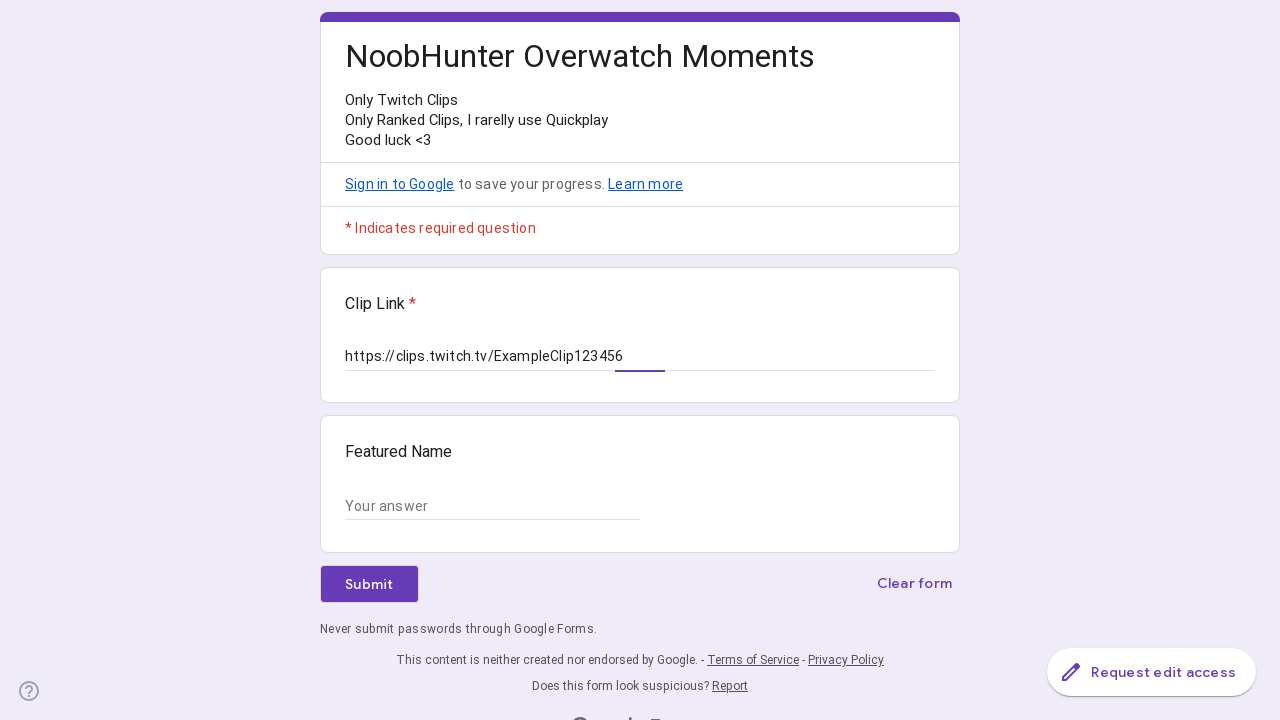

Waited for Featured Name section to load
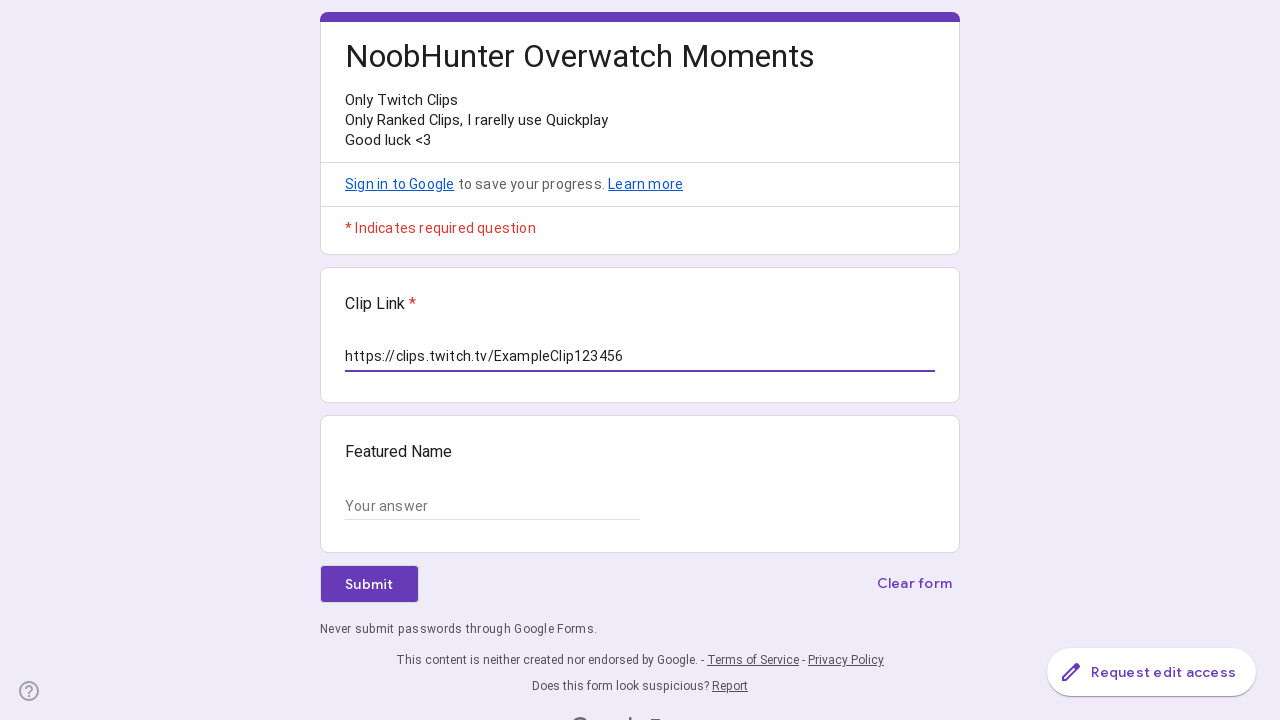

Filled Featured Name input with streamer name on //div[contains(@data-params, 'Featured Name')]//input
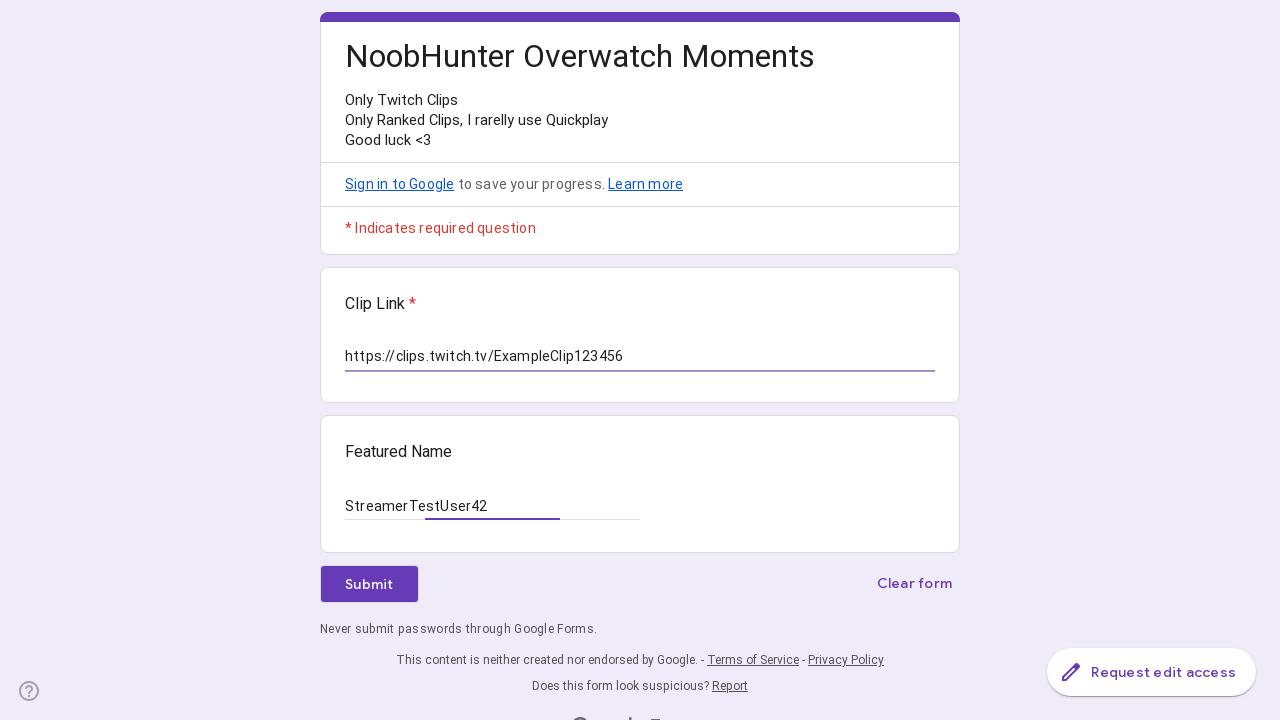

Clicked Submit button to submit the form at (369, 584) on xpath=//span[text()='Submit']
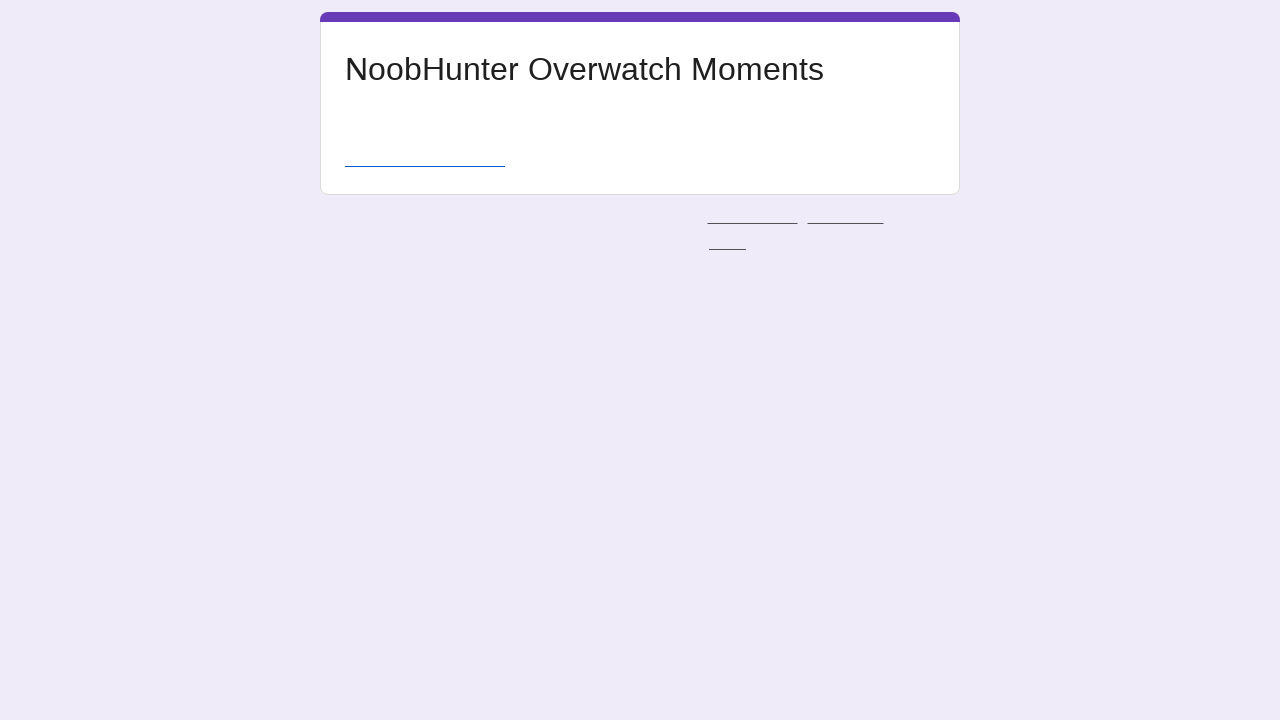

Form submission confirmed - 'Submit another response' message appeared
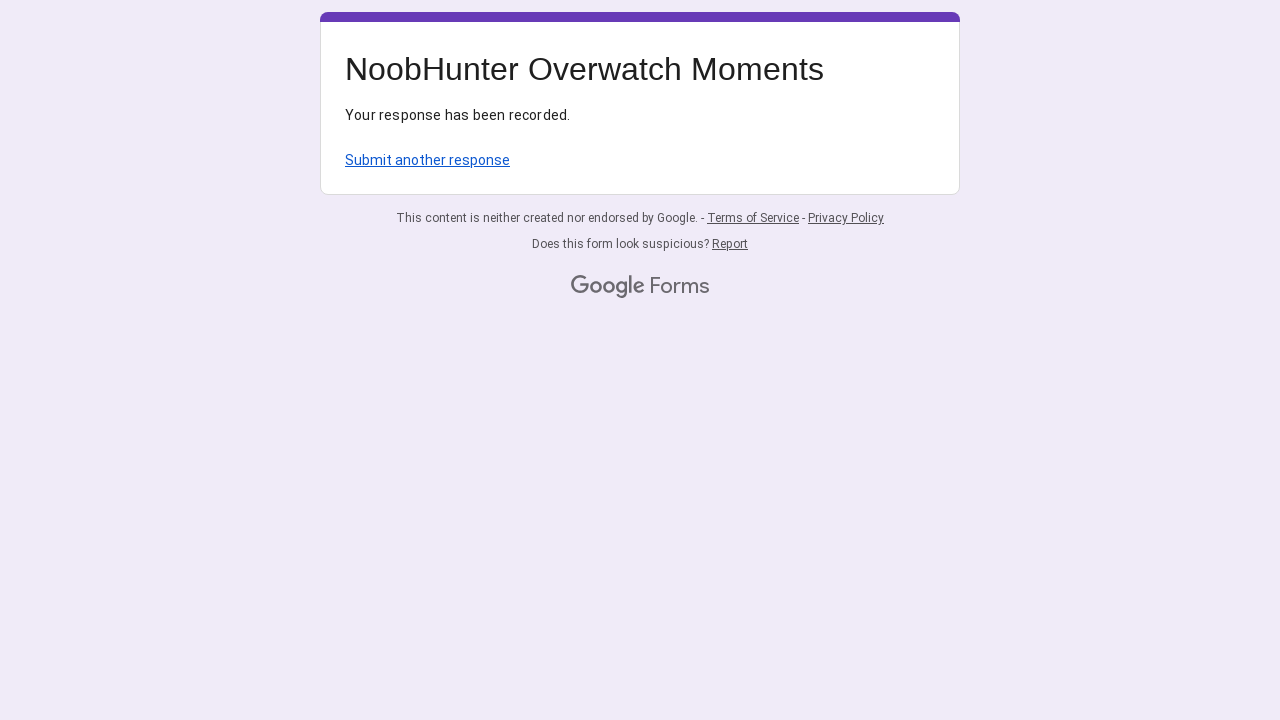

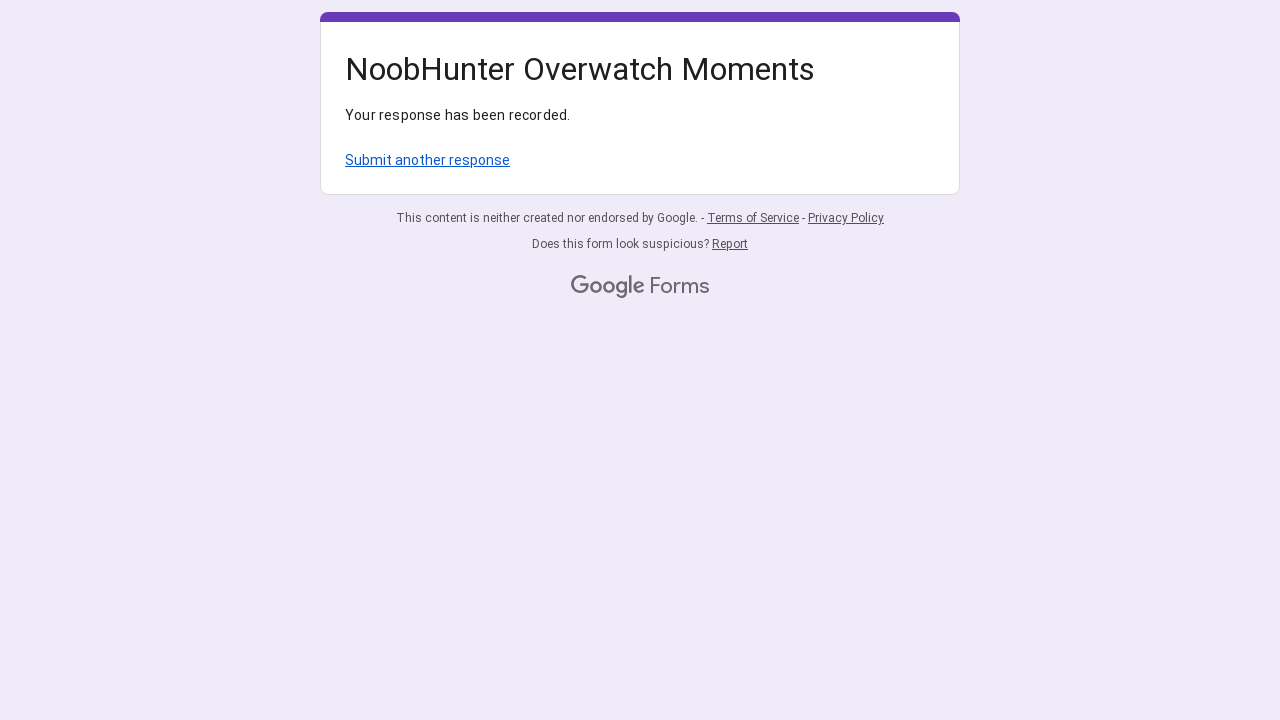